Tests the confirm alert functionality by entering a name, clicking the confirm button, verifying the alert text contains the name, and dismissing the alert

Starting URL: https://rahulshettyacademy.com/AutomationPractice/

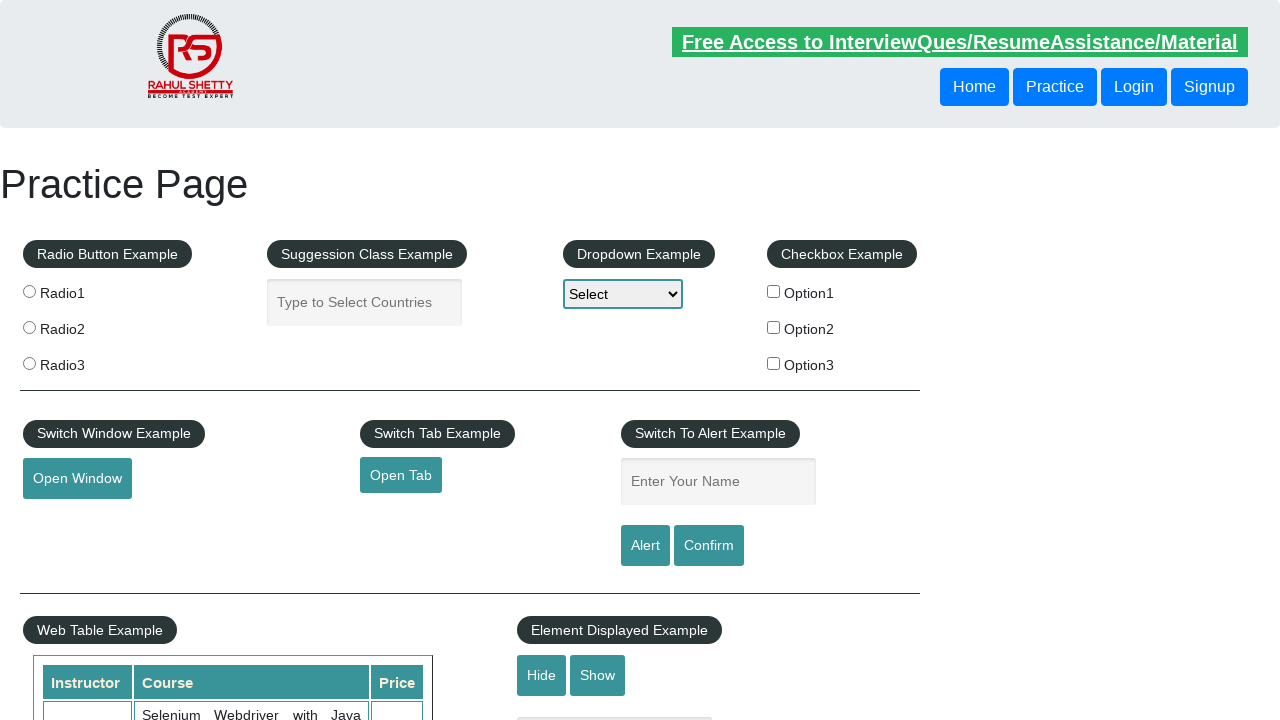

Set up dialog handler to manage confirm alerts
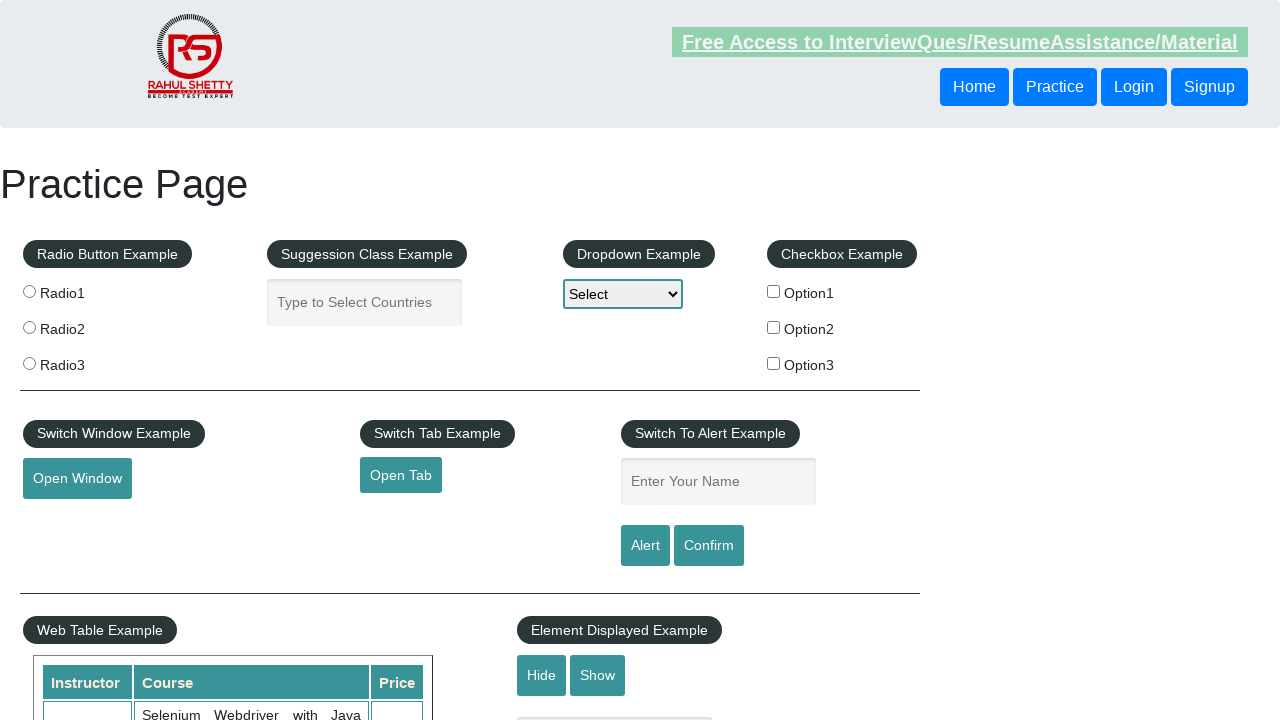

Filled name input field with 'Devendra' on input#name
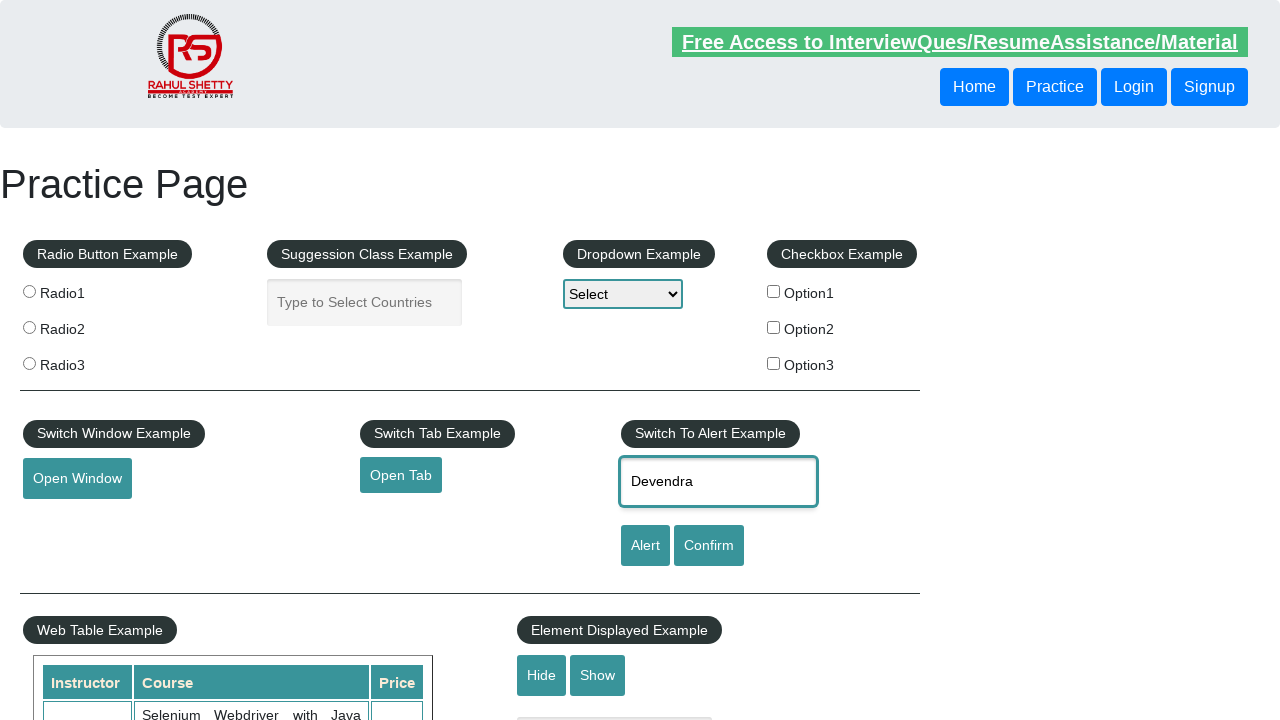

Clicked the confirm button to trigger alert at (709, 546) on input#confirmbtn
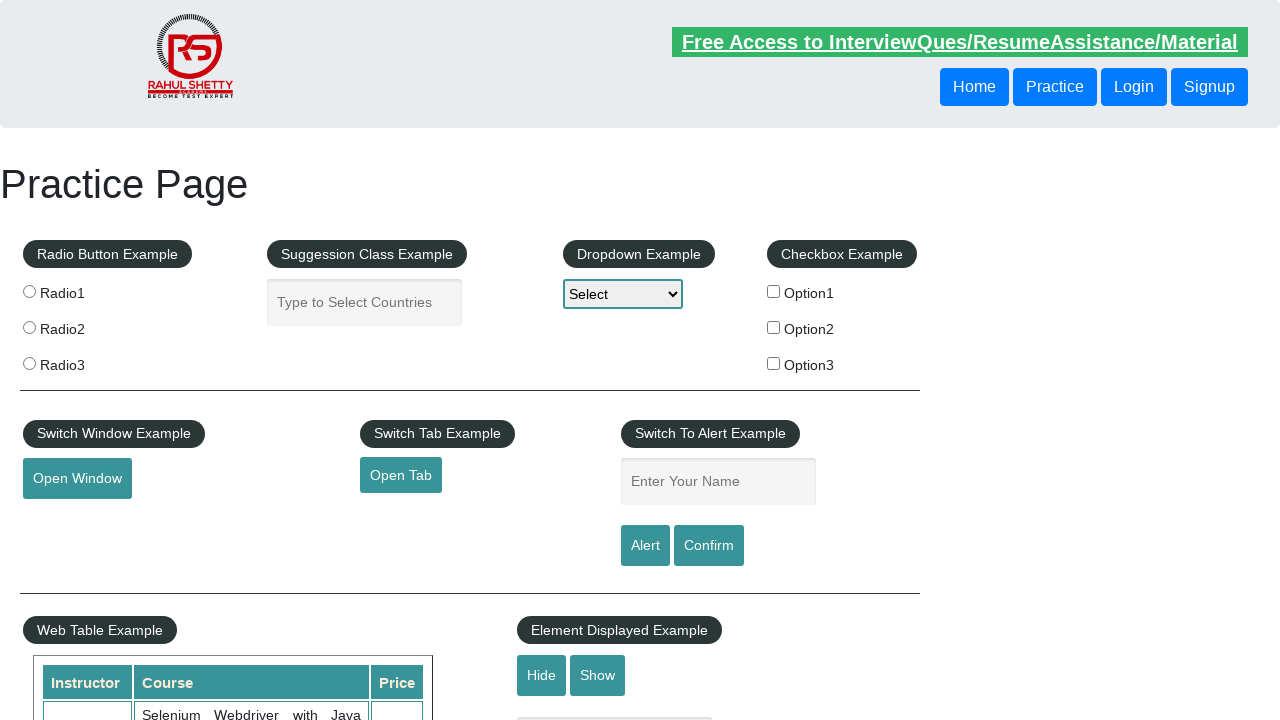

Waited for dialog to be processed
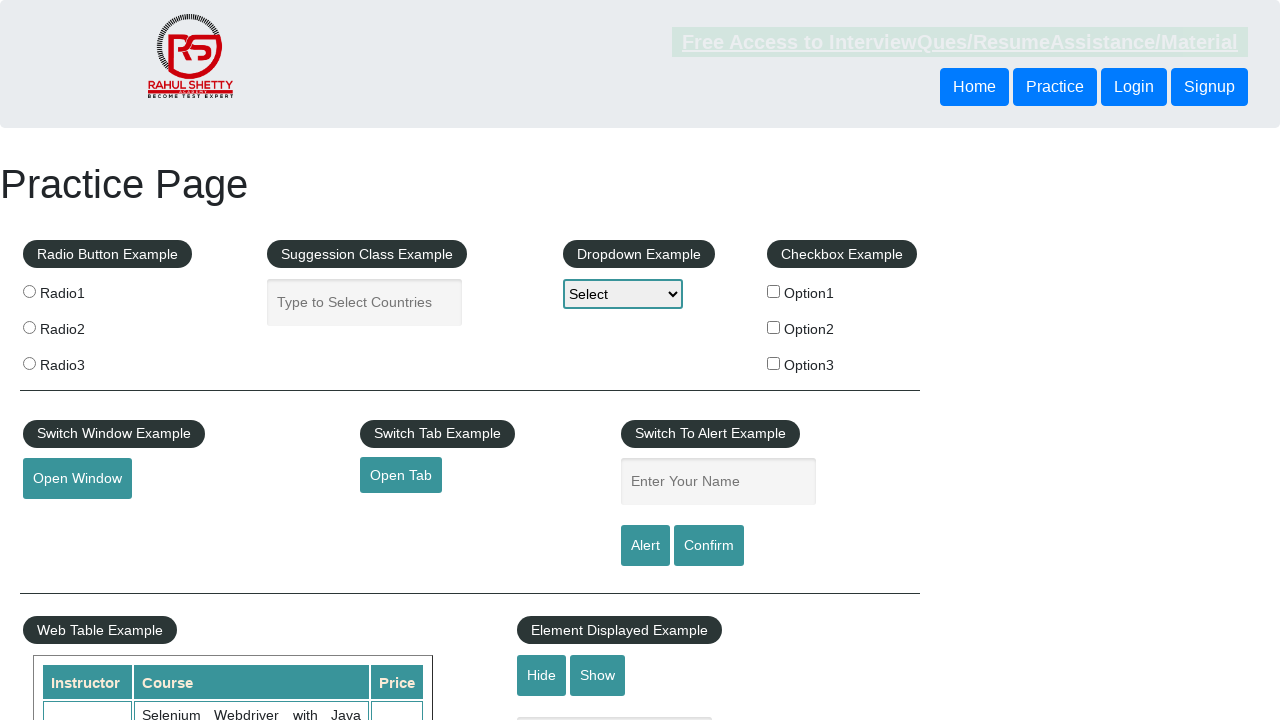

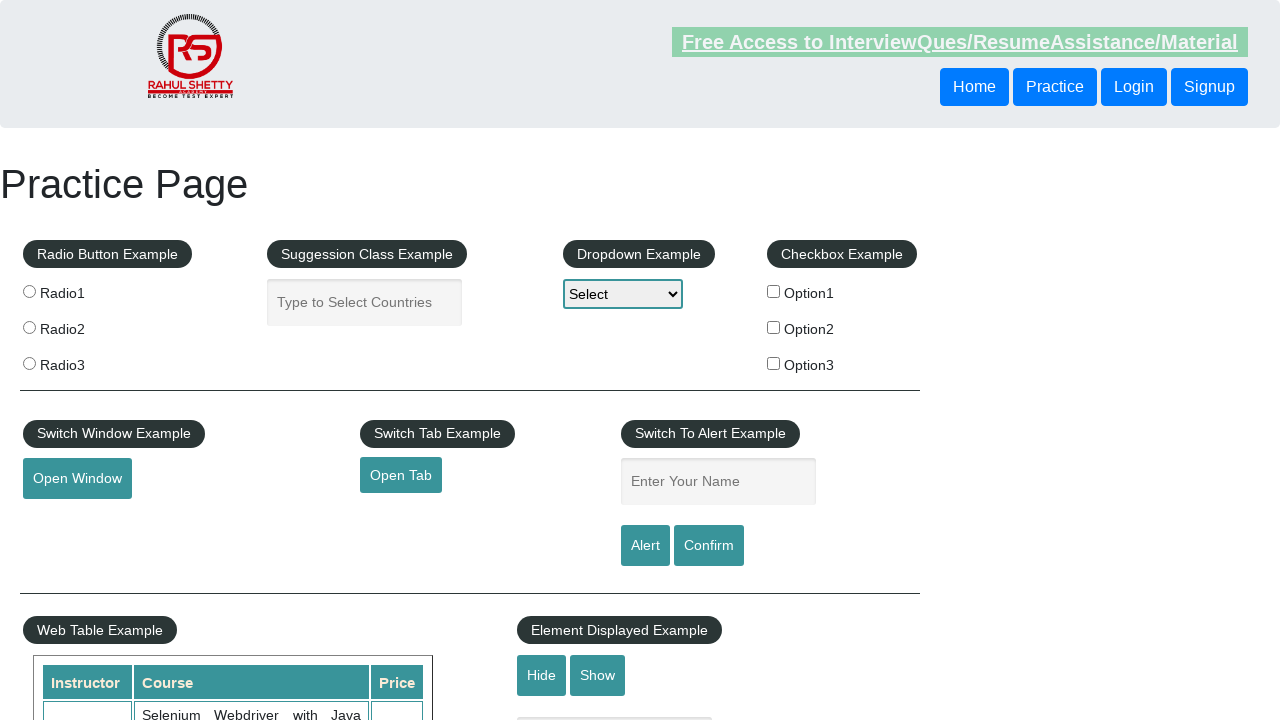